Tests search functionality by searching for "lists", verifying the search result, and clicking on the found element to navigate to a new page

Starting URL: https://popageorgianvictor.github.io/PUBLISHED-WEBPAGES/search_bar

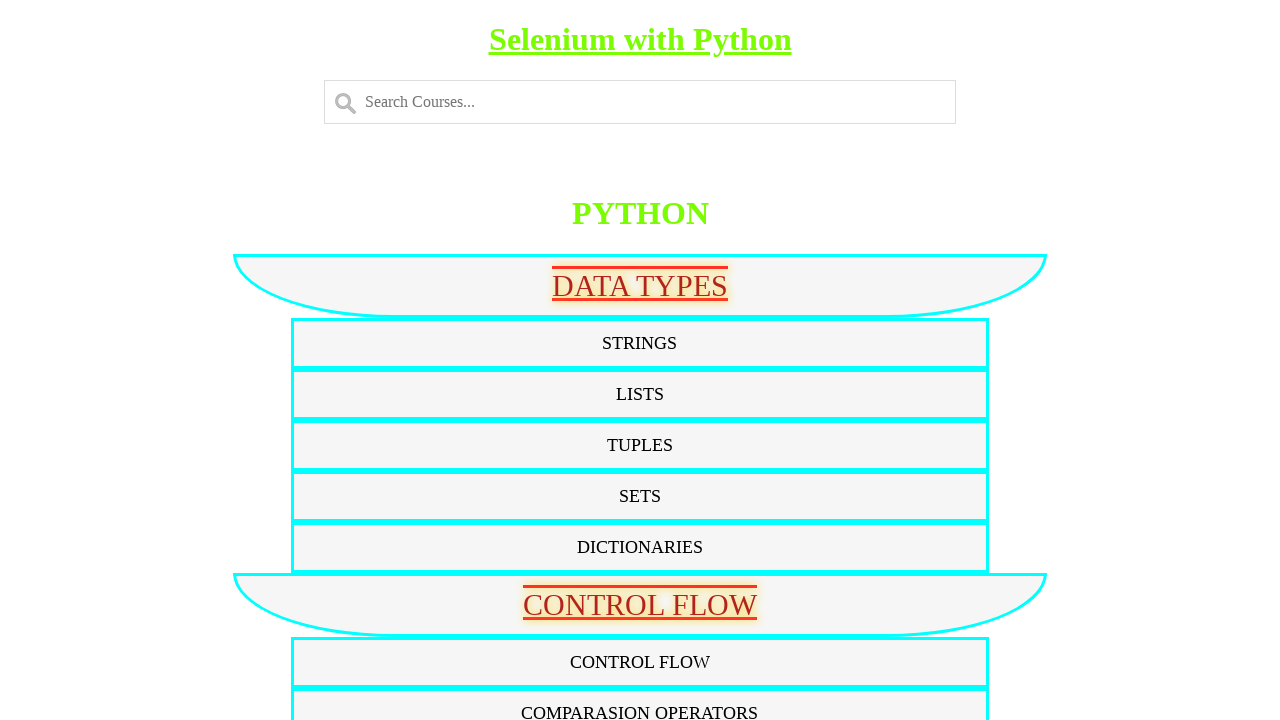

Filled search bar with 'lists' on #myInput
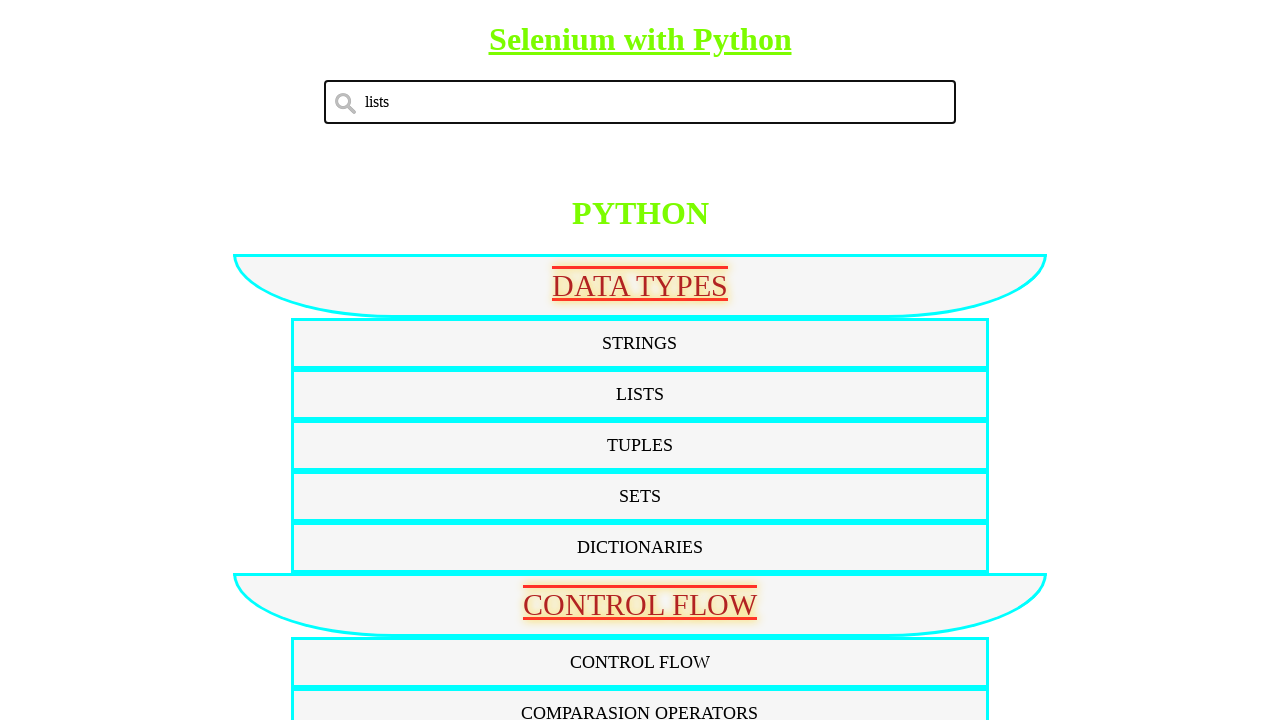

Located LISTS search result link
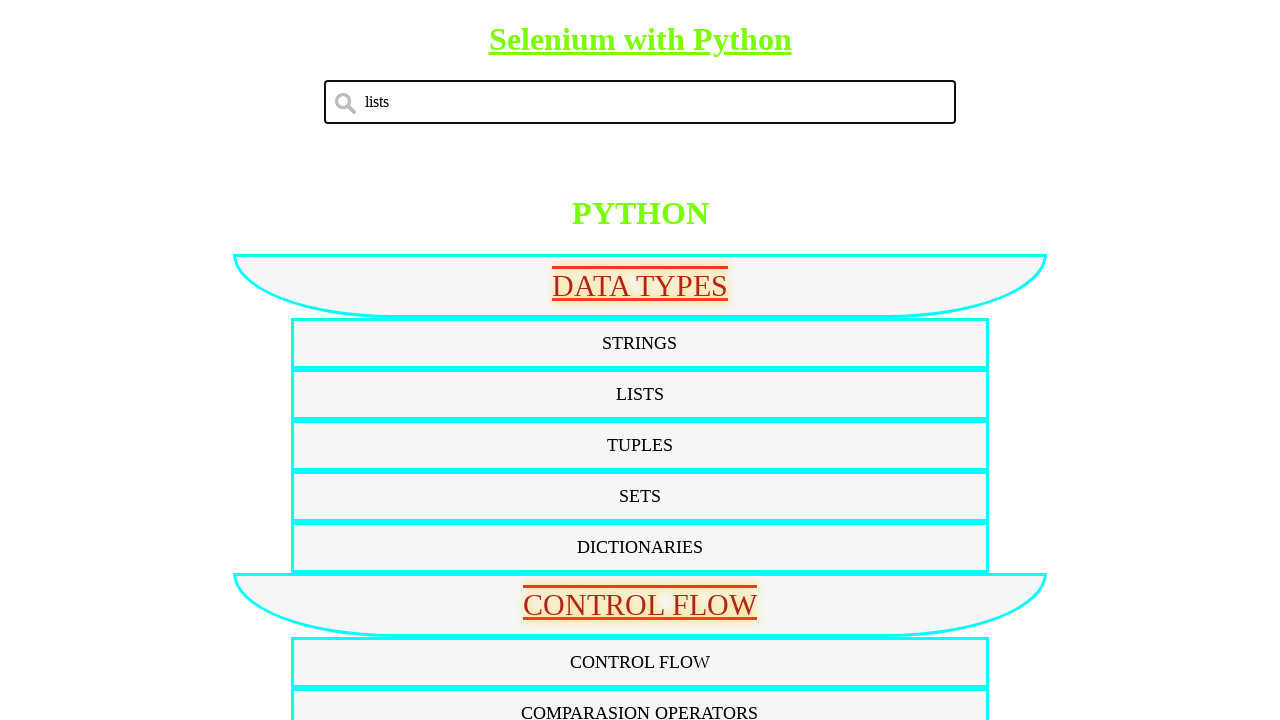

Verified LISTS element text content matches expected value
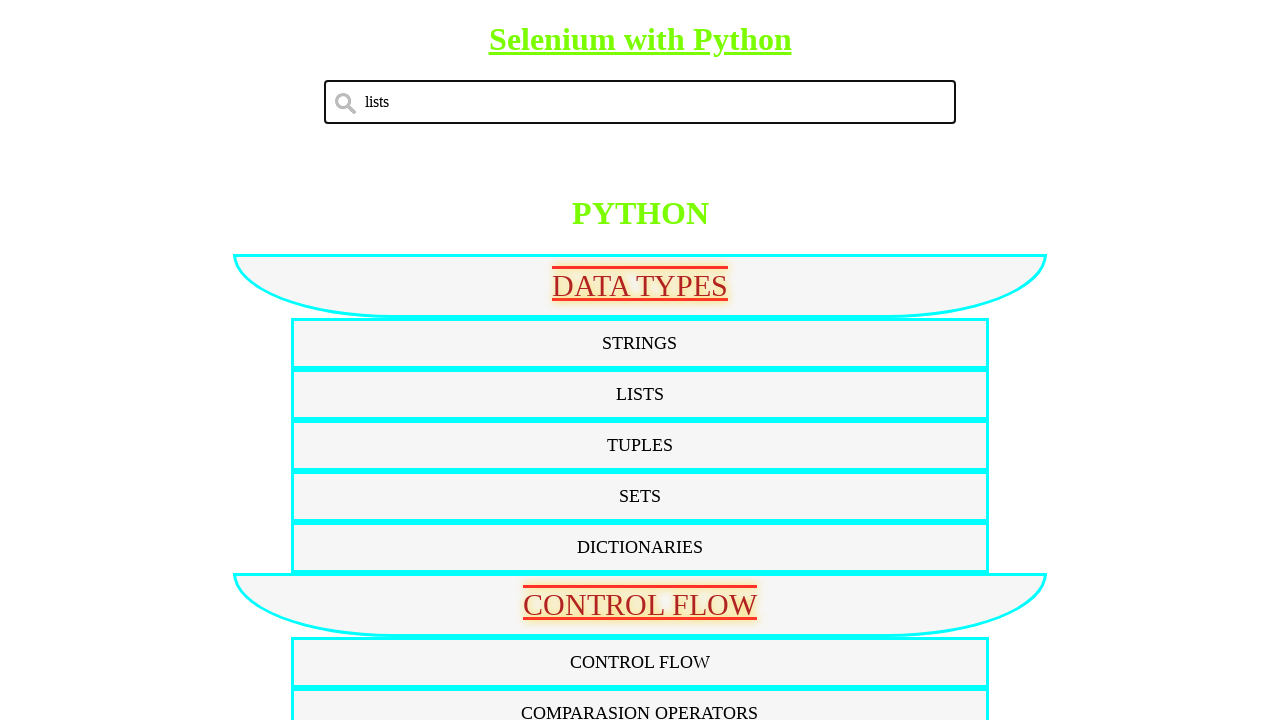

Clicked on LISTS link to navigate to new page at (640, 394) on a:has-text('LISTS')
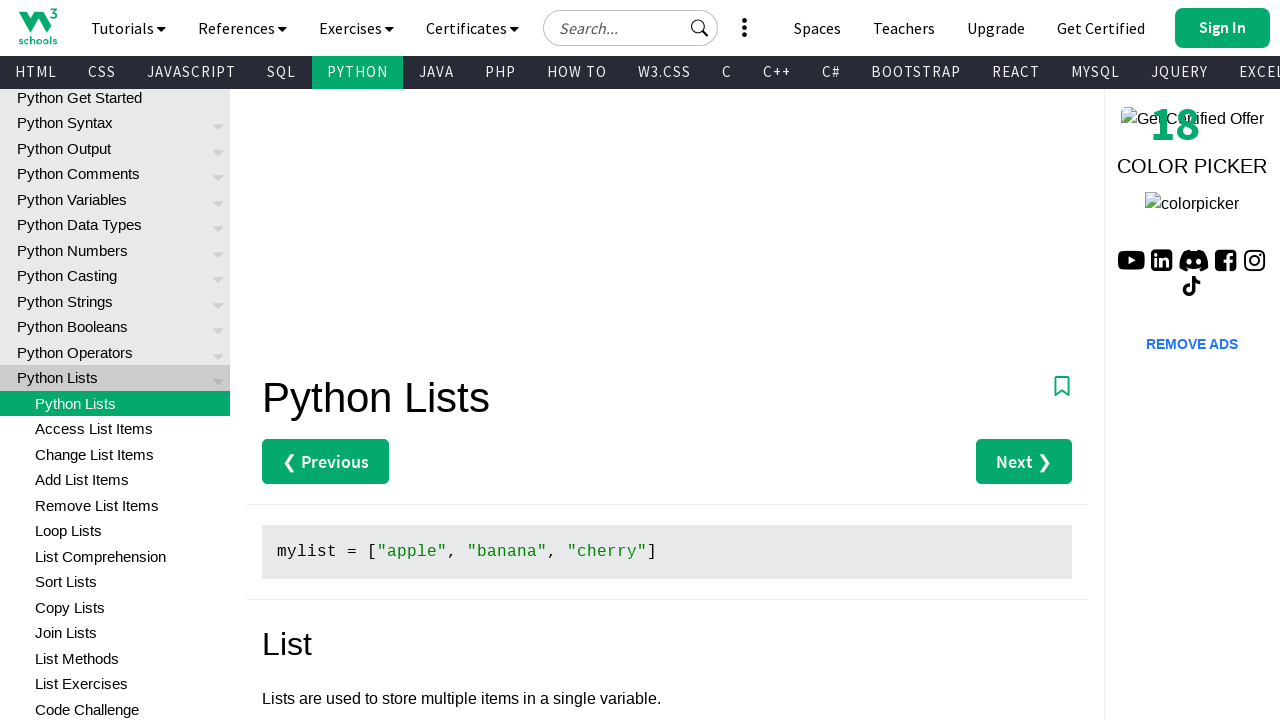

Checked page title: <bound method Page.title of <Page url='https://www.w3schools.com/python/python_lists.asp'>>
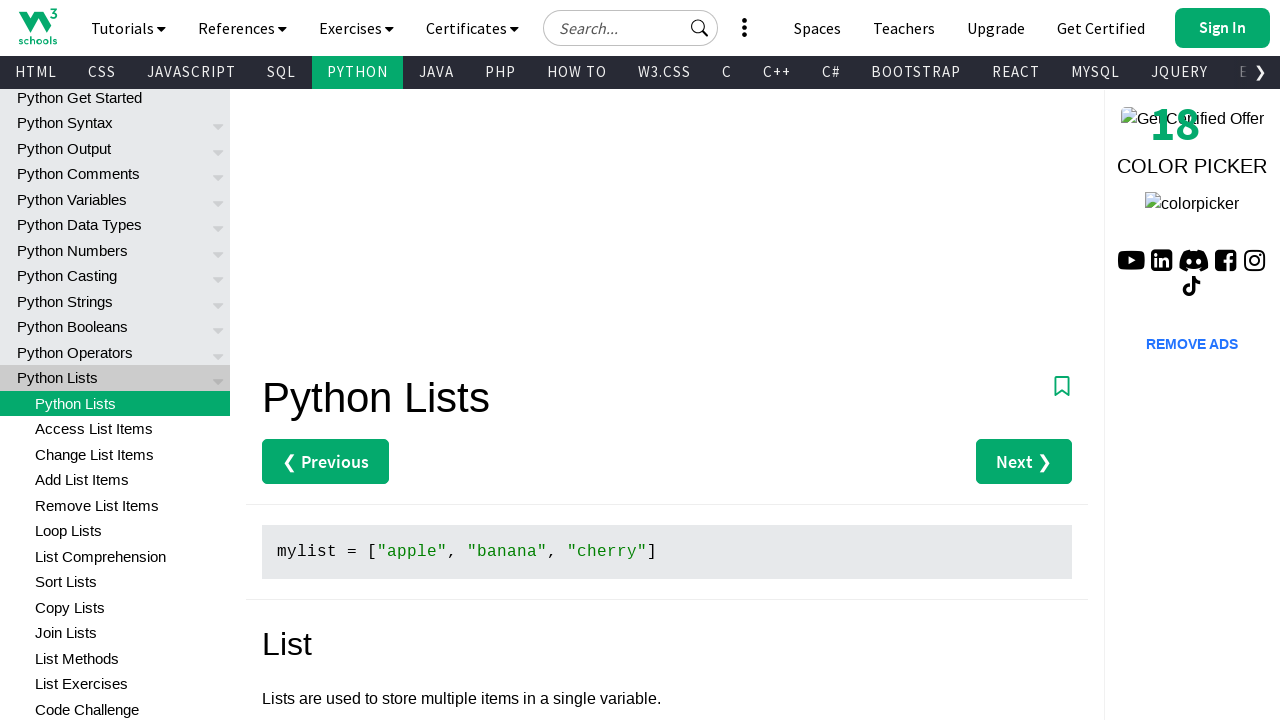

Python Tutorial link found on page
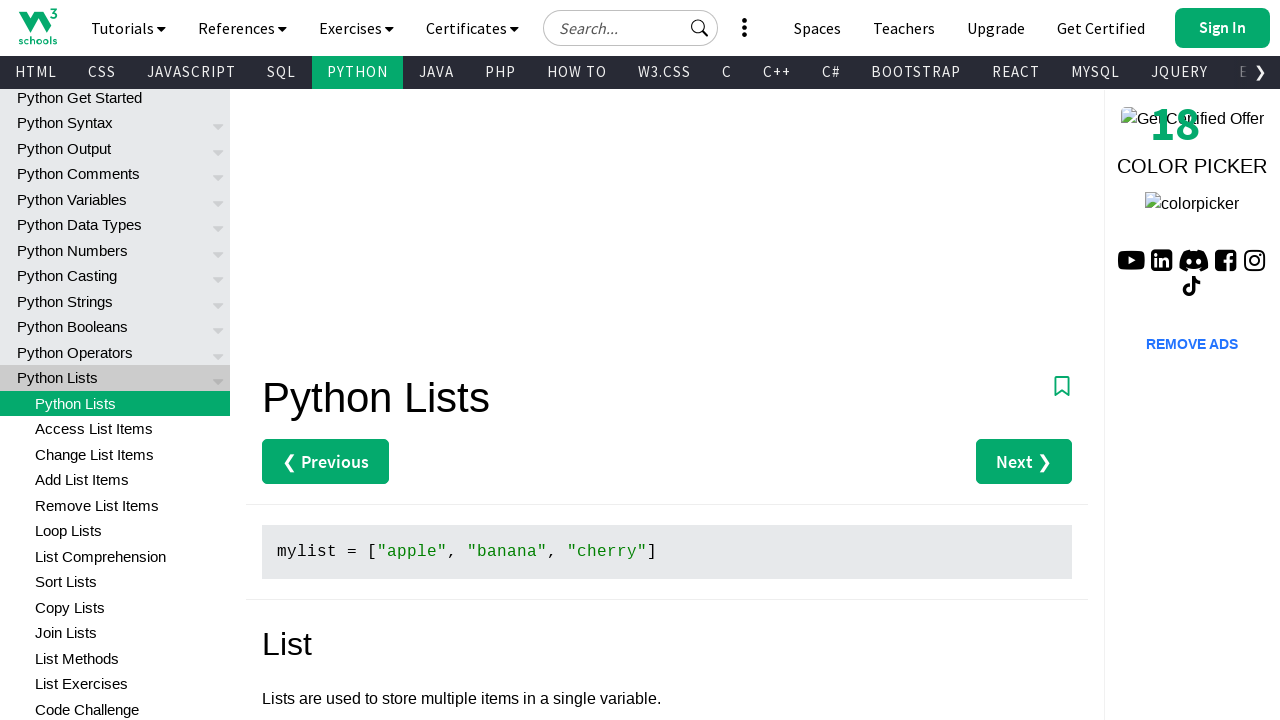

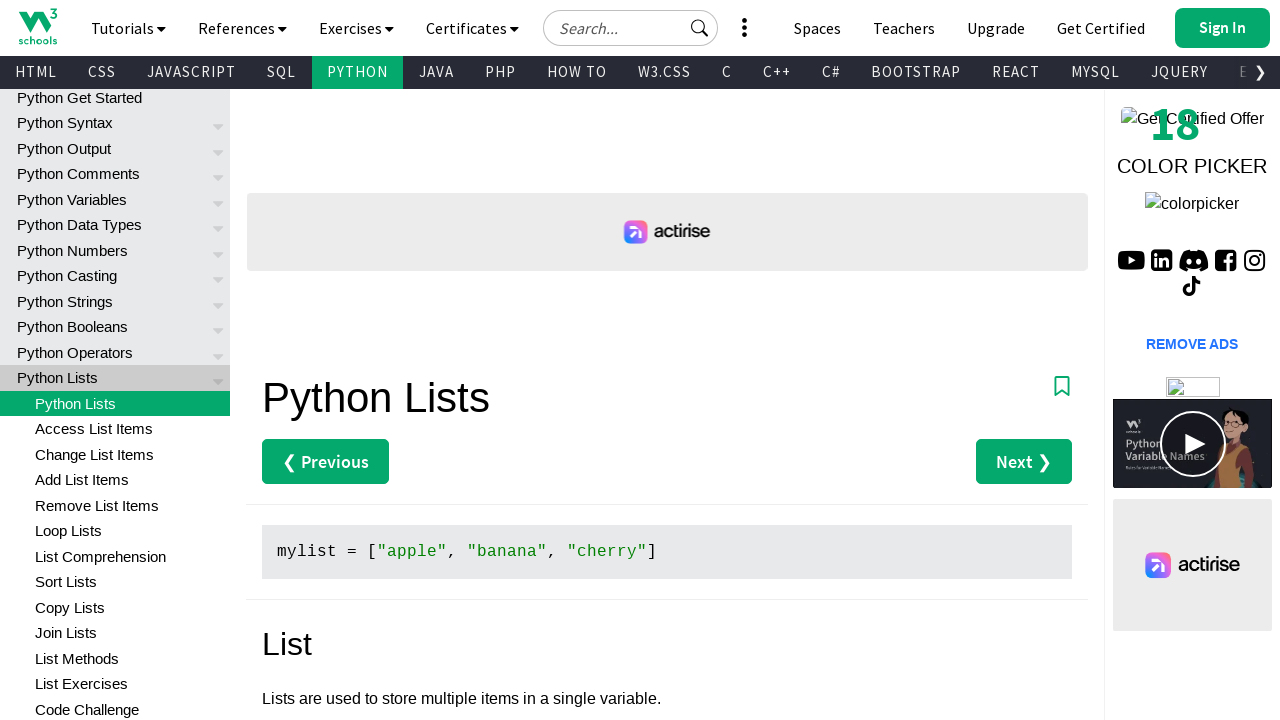